Navigates to a BrowserStack guide page and performs a mouse hover action on the developers dropdown toggle button

Starting URL: https://www.browserstack.com/guide/wait-commands-in-selenium-webdriver

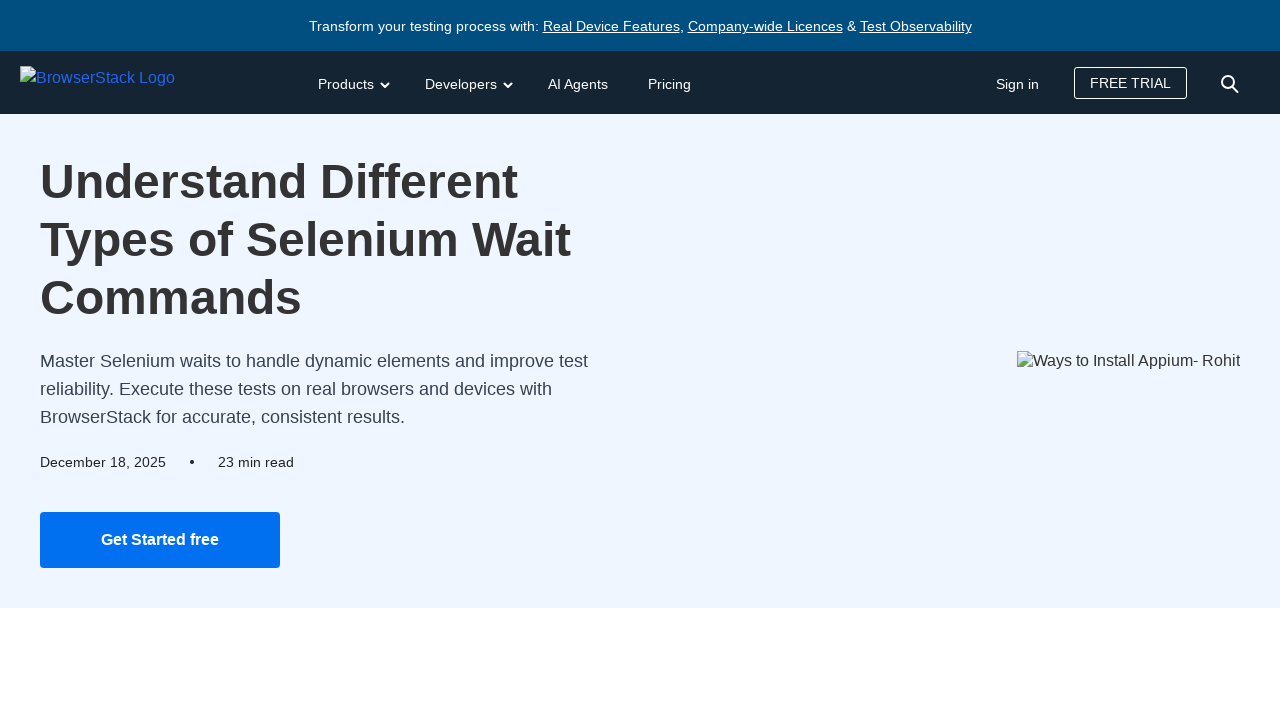

Navigated to BrowserStack guide page on wait commands in Selenium WebDriver
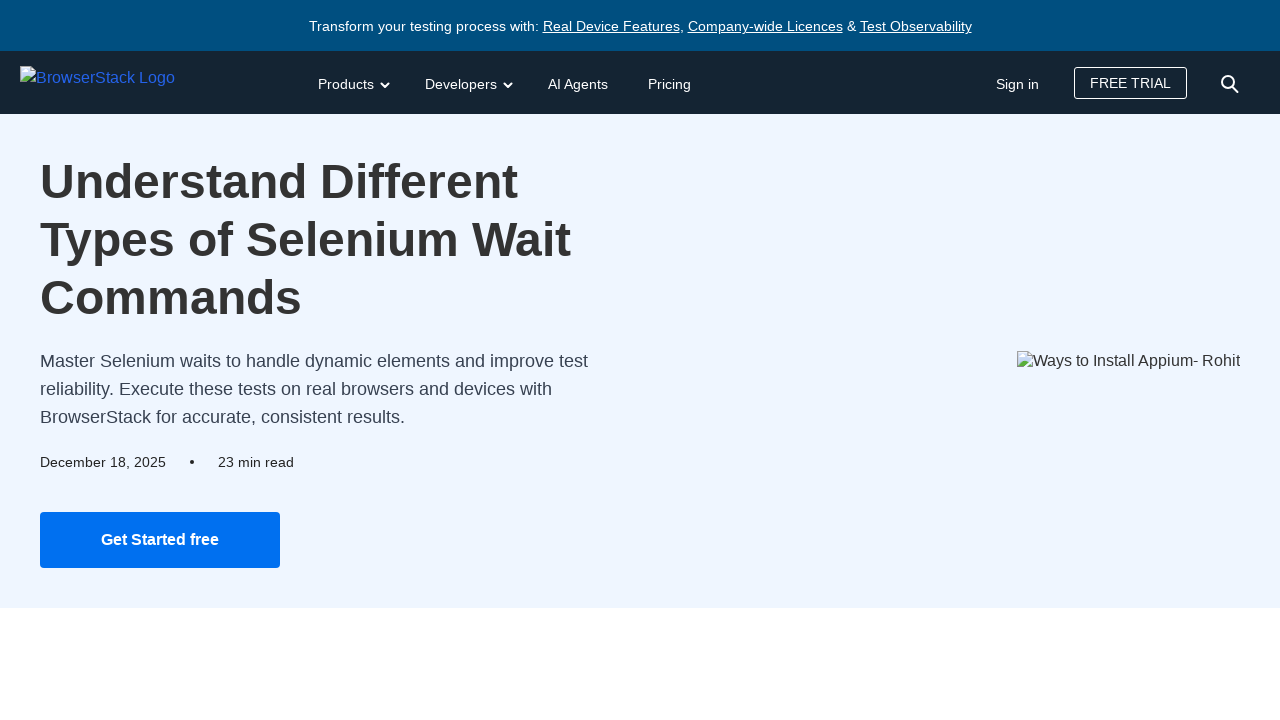

Hovered over the developers dropdown toggle button at (466, 82) on button#developers-dd-toggle
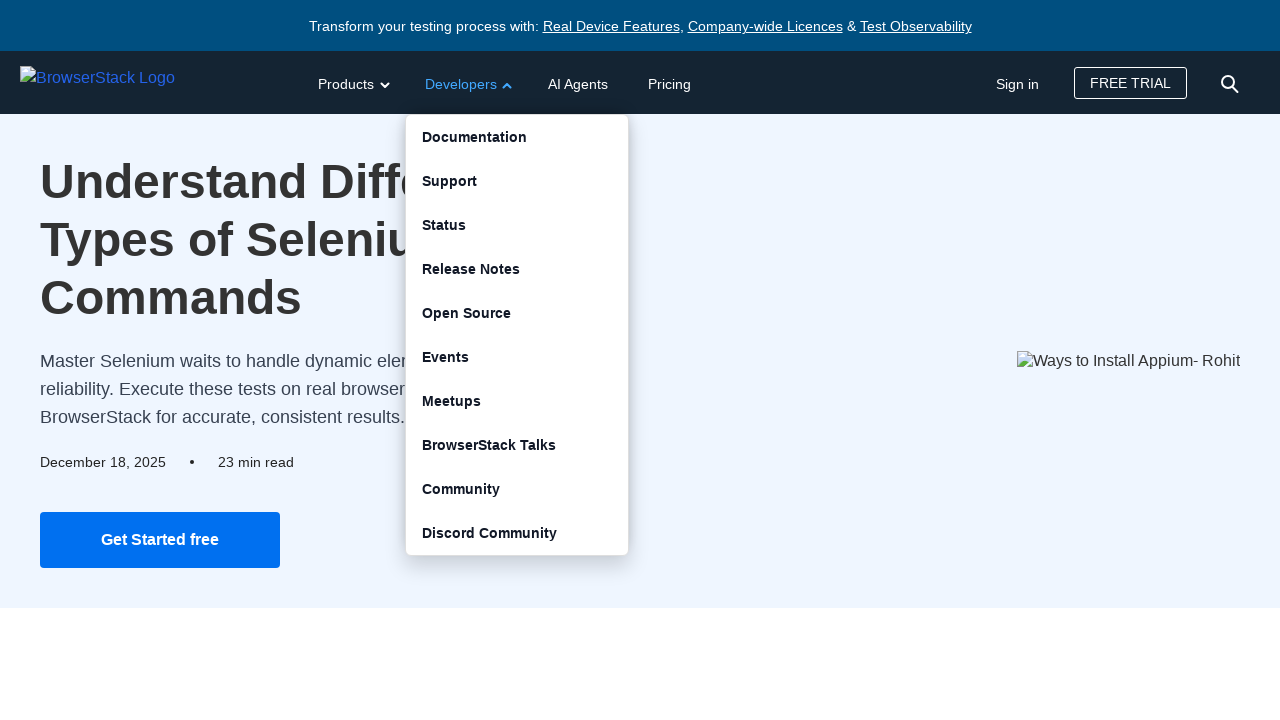

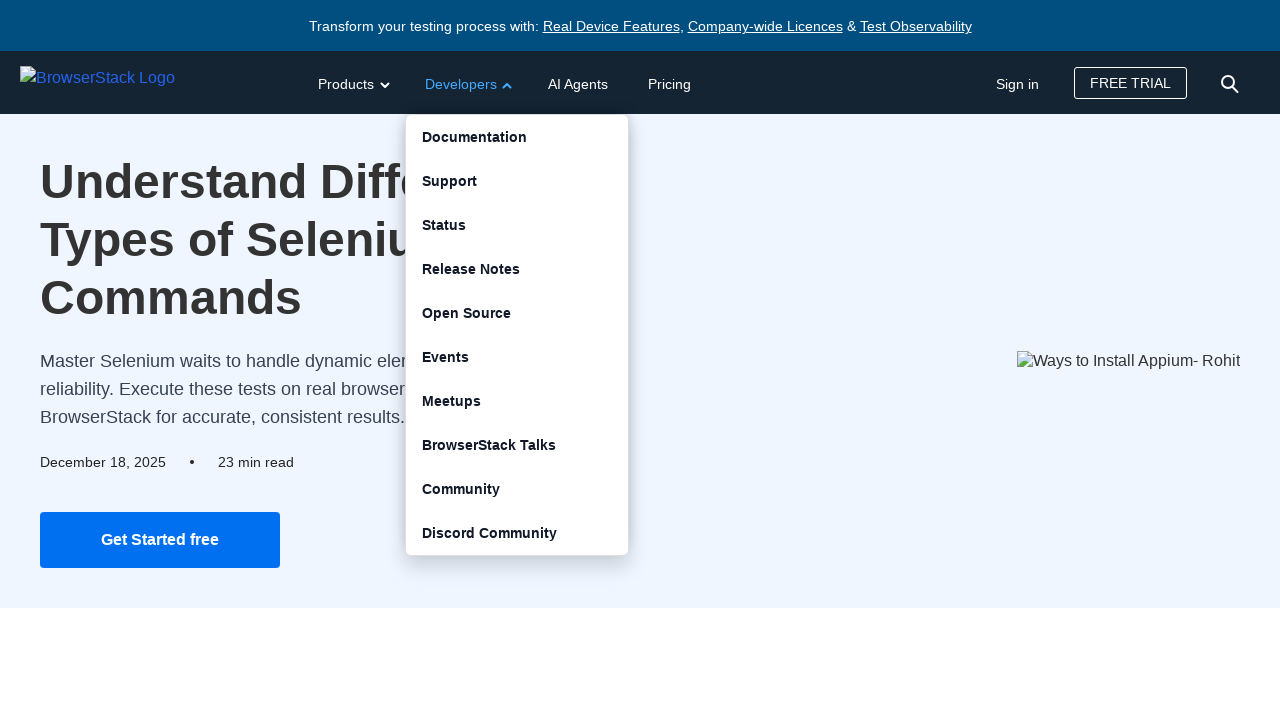